Tests form submission on a math challenge page by reading a value from an image attribute, calculating a mathematical answer using logarithm and sine functions, filling the answer field, selecting checkbox and radio options, and submitting the form.

Starting URL: http://suninjuly.github.io/get_attribute.html

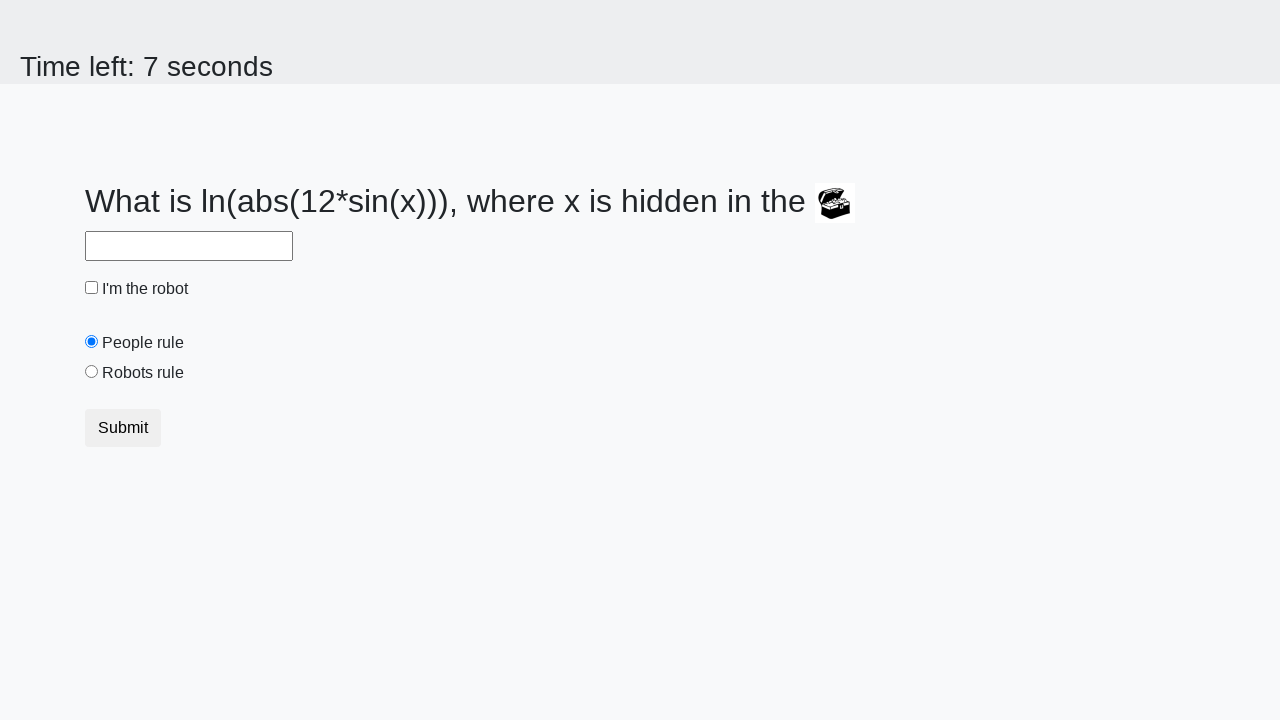

Located image element on the page
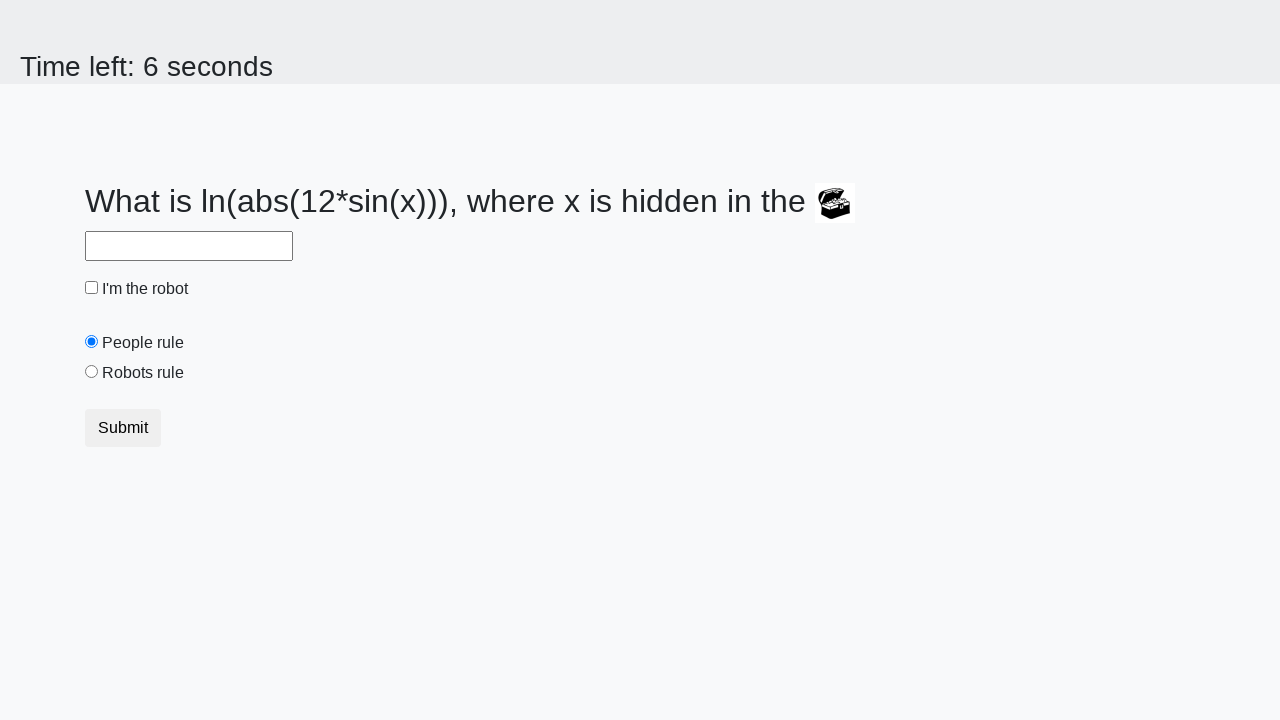

Retrieved valuex attribute from image: 871
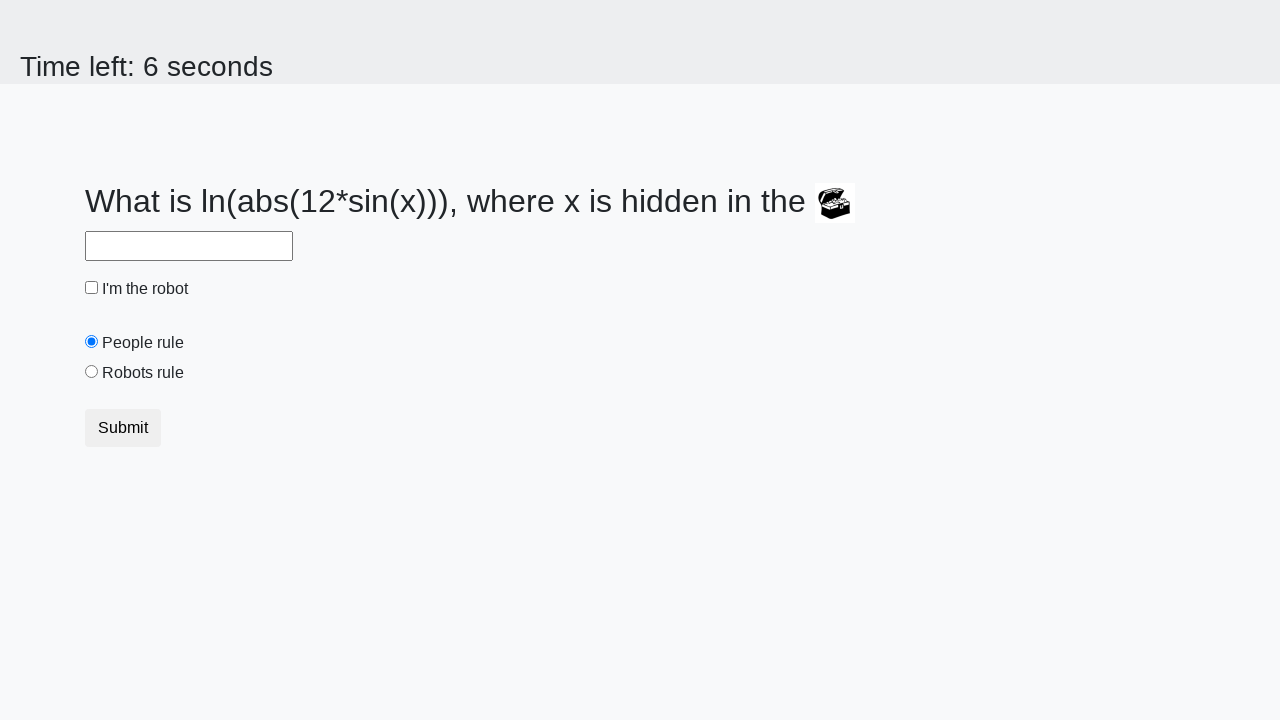

Calculated mathematical answer using log(abs(12 * sin(871))): 2.1317265863199353
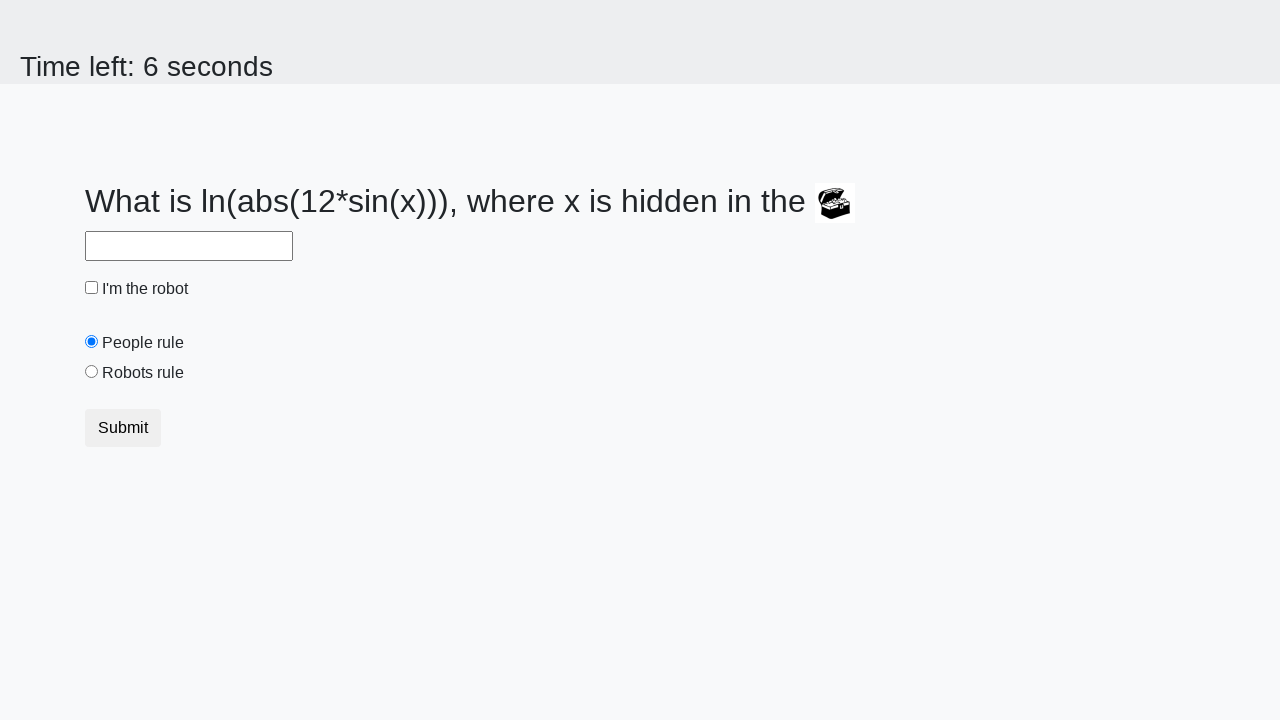

Filled answer field with calculated value: 2.1317265863199353 on input#answer[type='text']
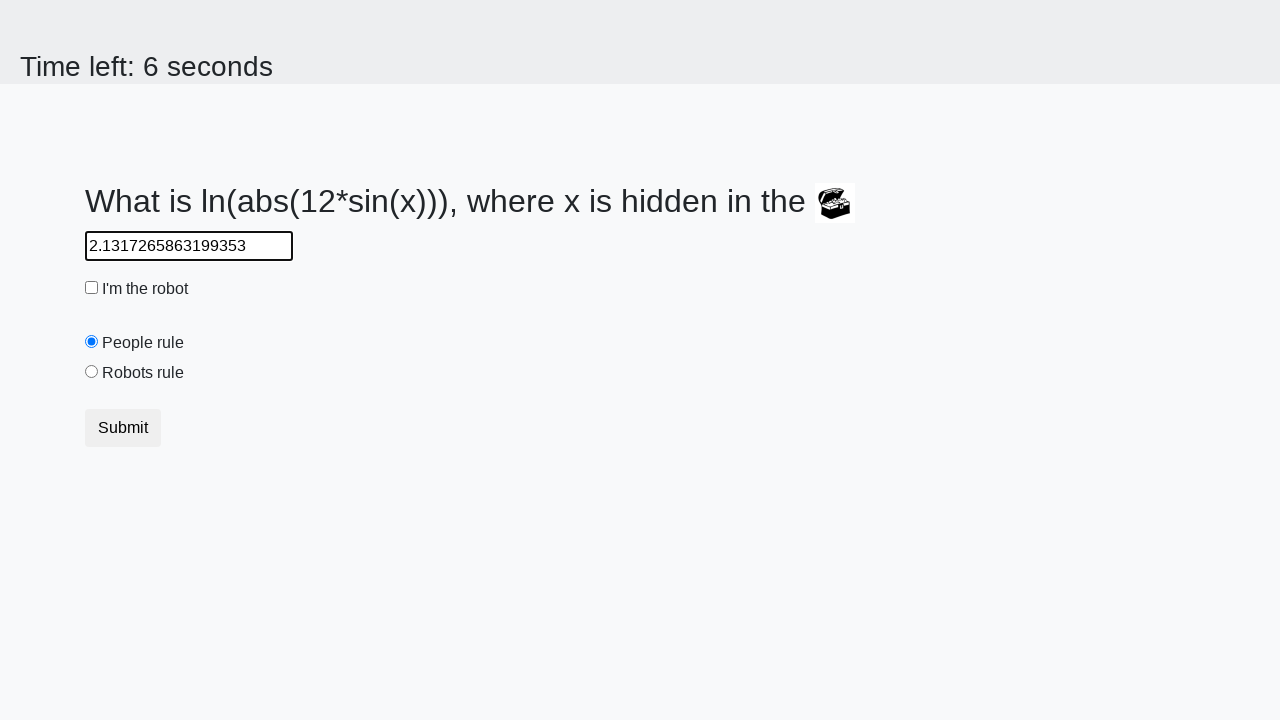

Clicked the checkbox at (92, 288) on input[type='checkbox']
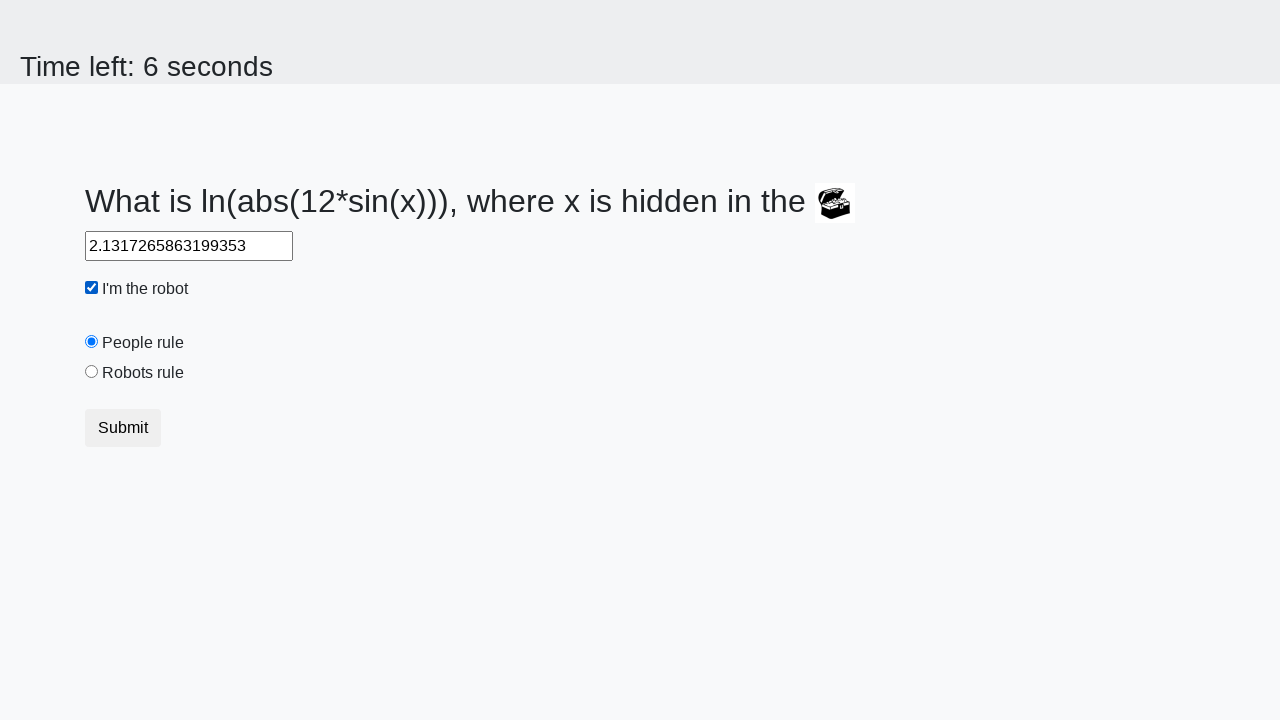

Selected the 'robots' radio button option at (92, 372) on input[type='radio'][value='robots']
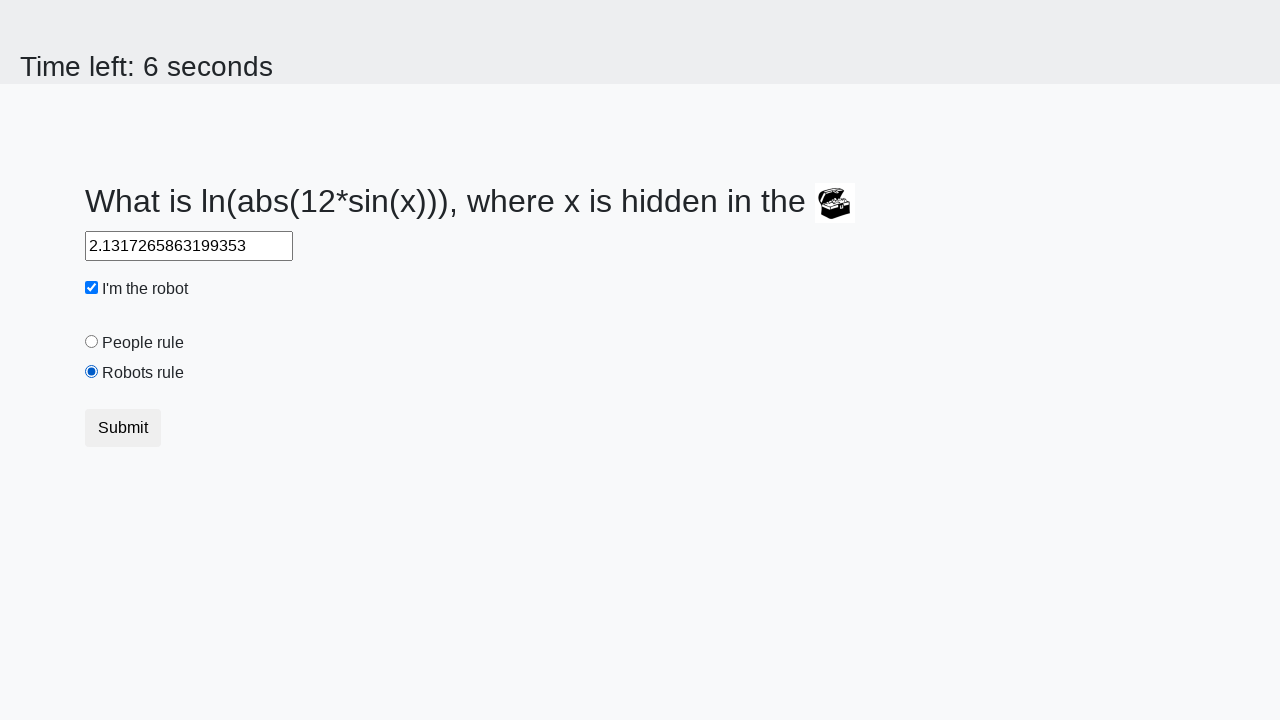

Clicked the Submit button to submit the form at (123, 428) on button:text('Submit')
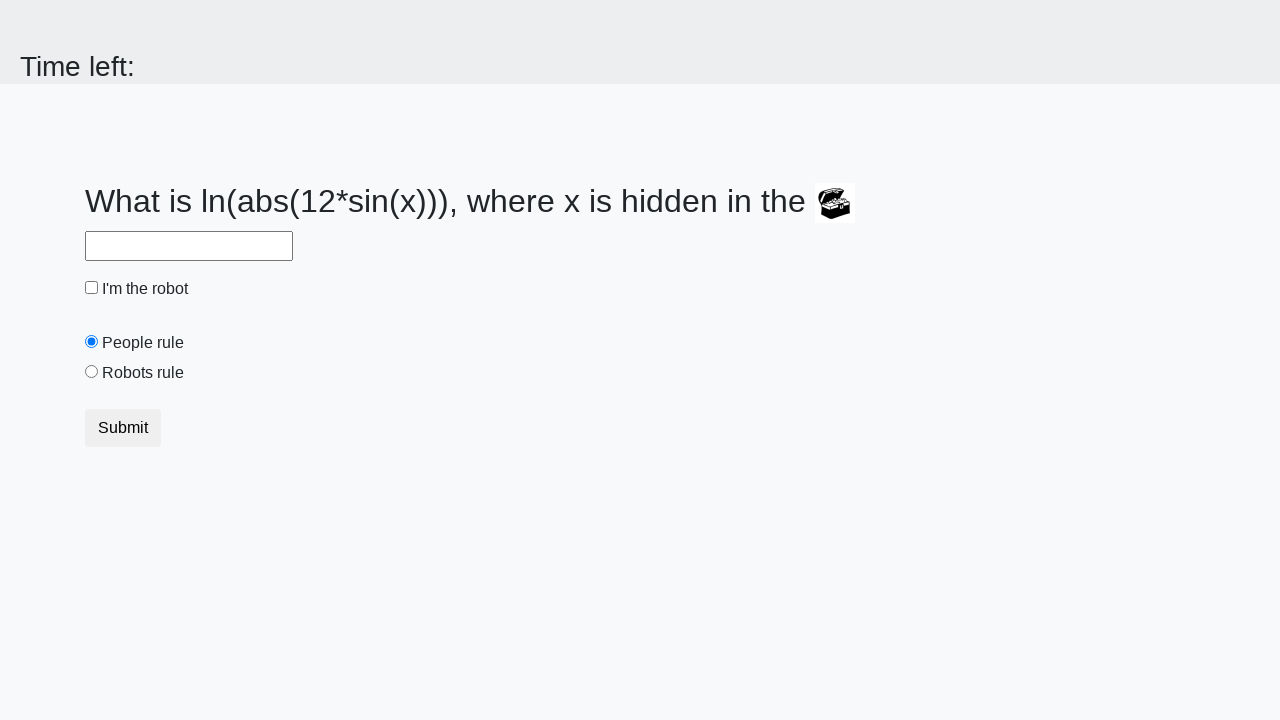

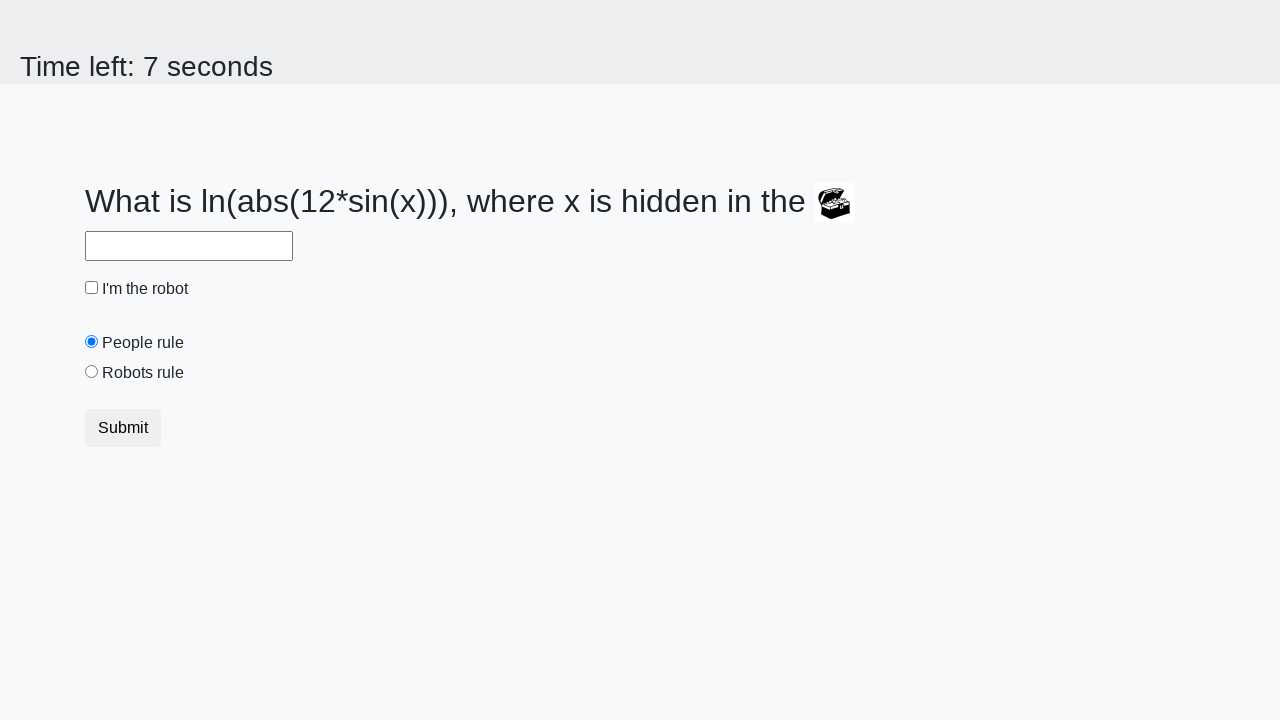